Tests prompt alert by clicking the prompt button, entering text, and accepting it

Starting URL: https://the-internet.herokuapp.com/javascript_alerts

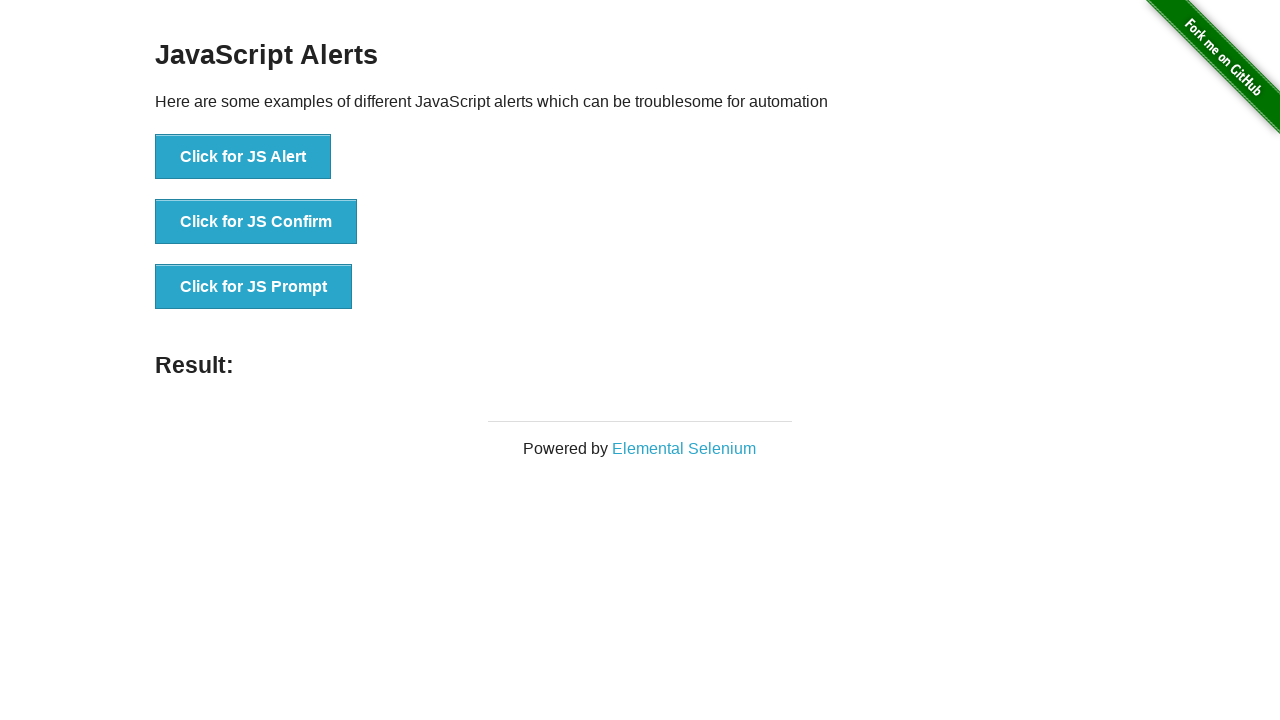

Set up dialog handler to accept prompt with 'TestUser123'
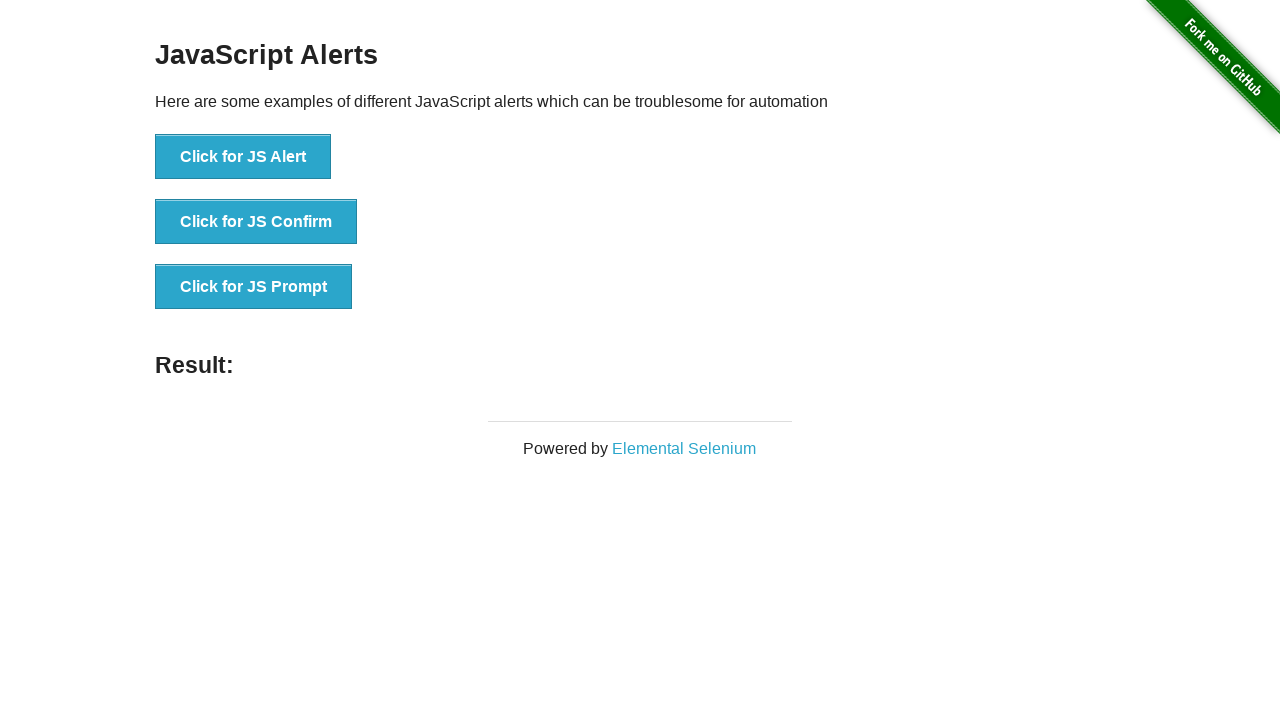

Clicked the prompt alert button at (254, 287) on button[onclick='jsPrompt()']
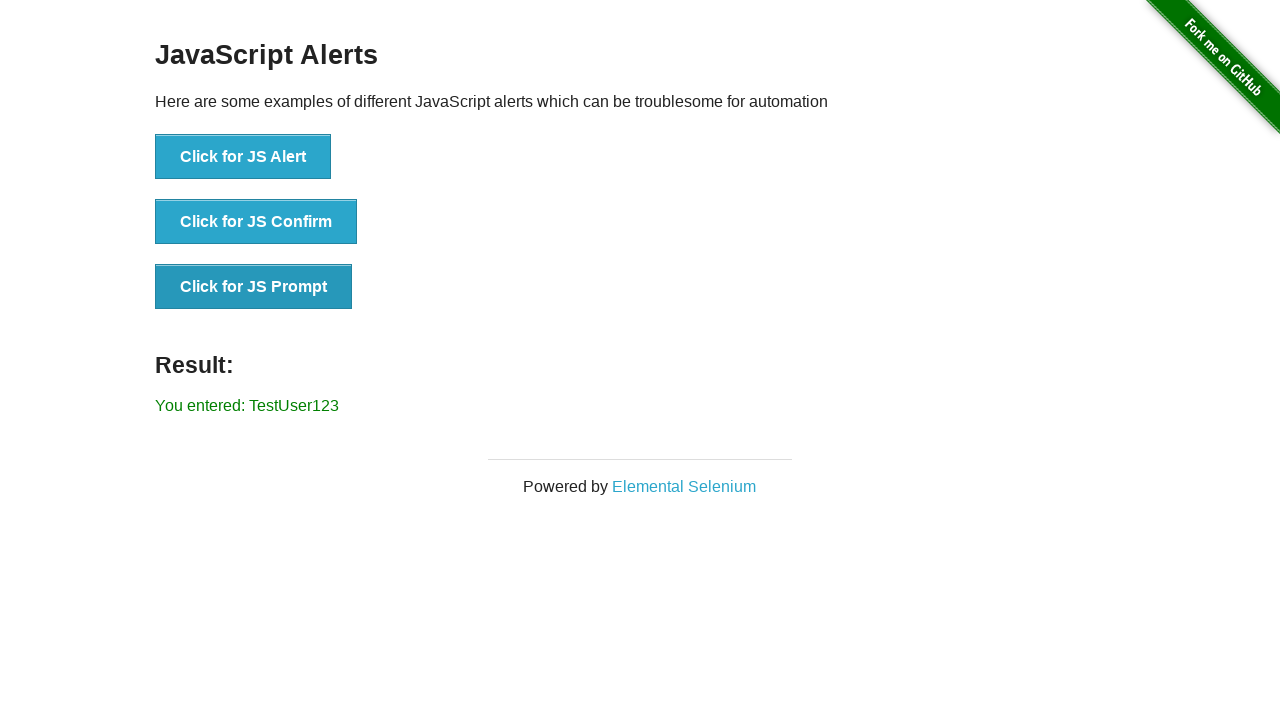

Located result element to verify prompt response
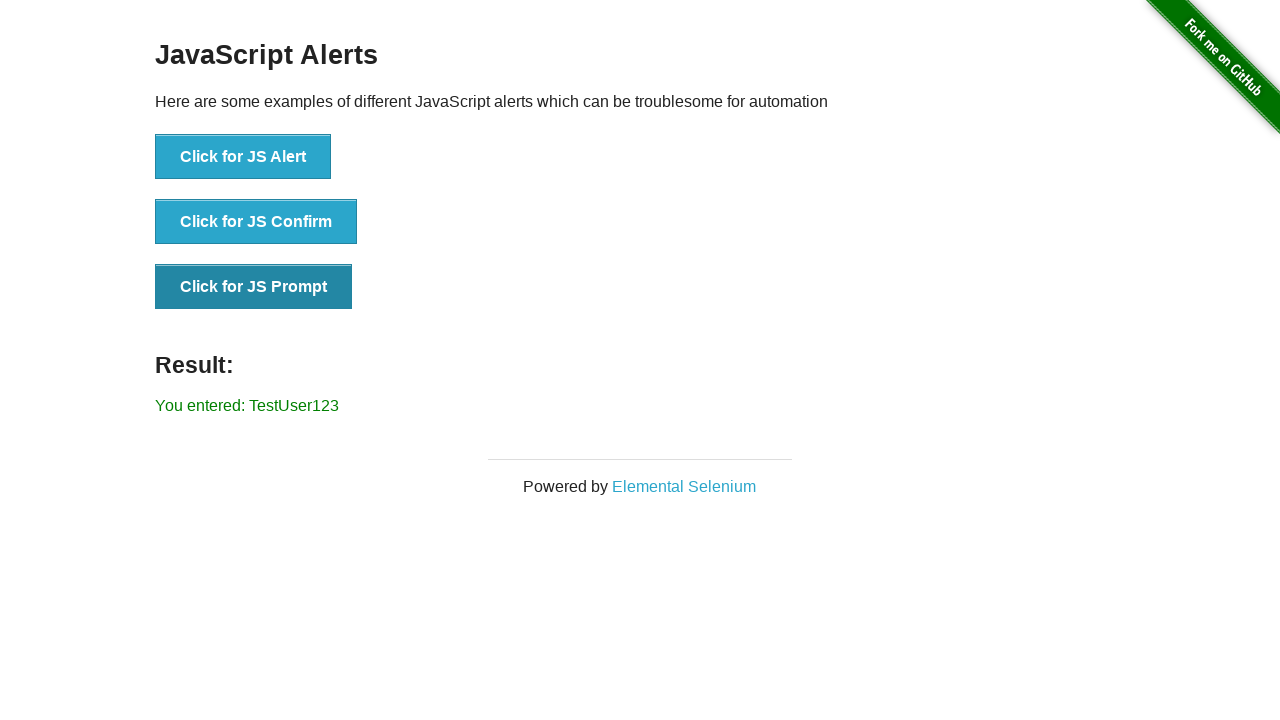

Verified that result element contains 'TestUser123'
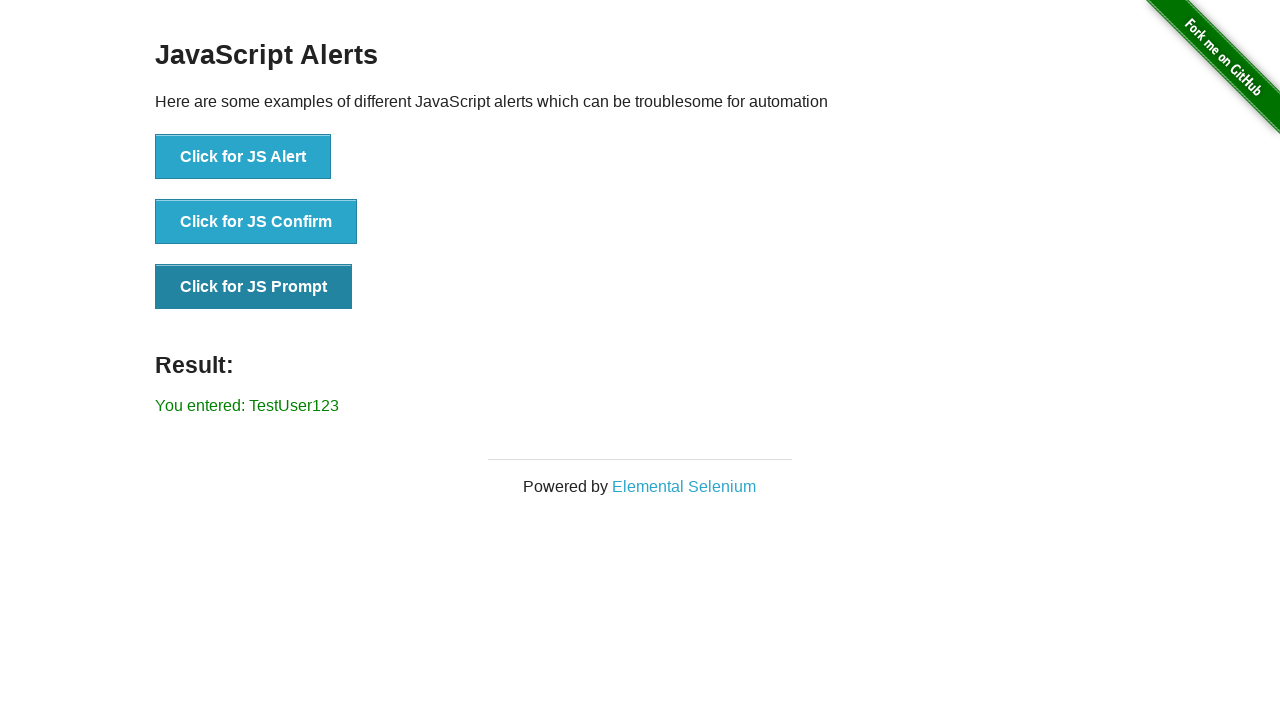

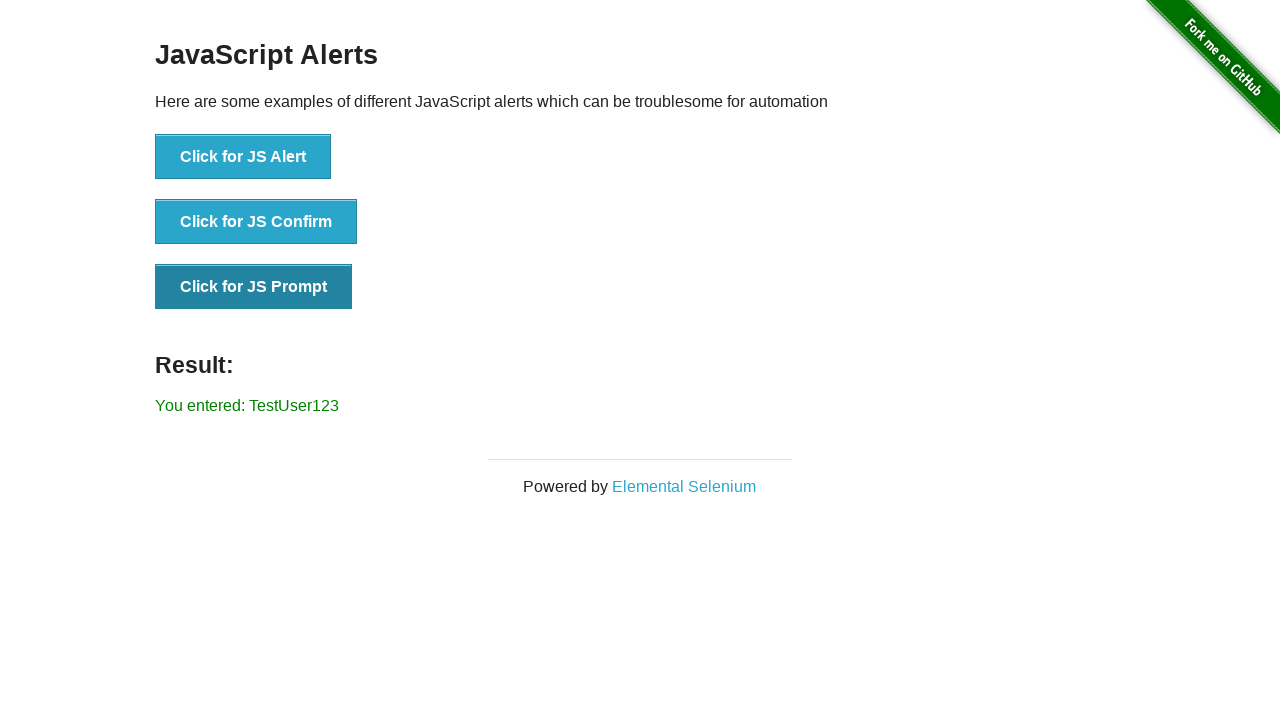